Tests that the complete-all checkbox updates state when individual items are completed or cleared

Starting URL: https://demo.playwright.dev/todomvc

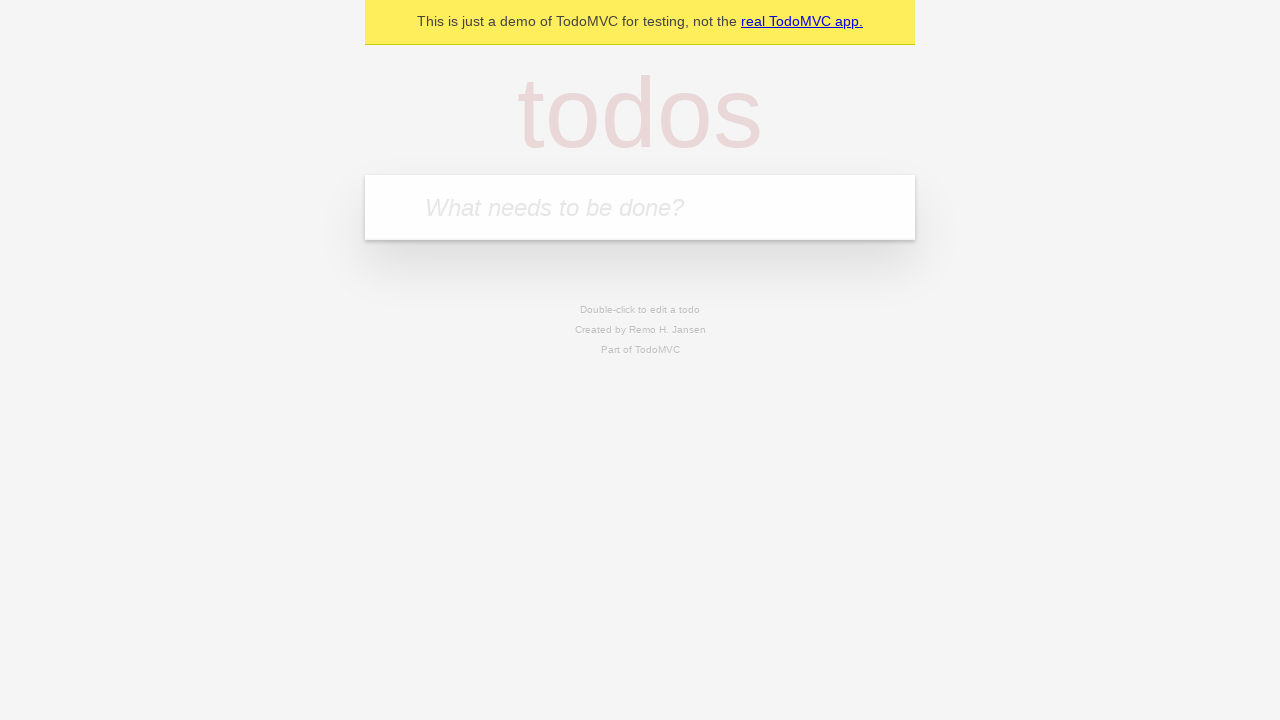

Filled new todo input with 'buy some cheese' on internal:attr=[placeholder="What needs to be done?"i]
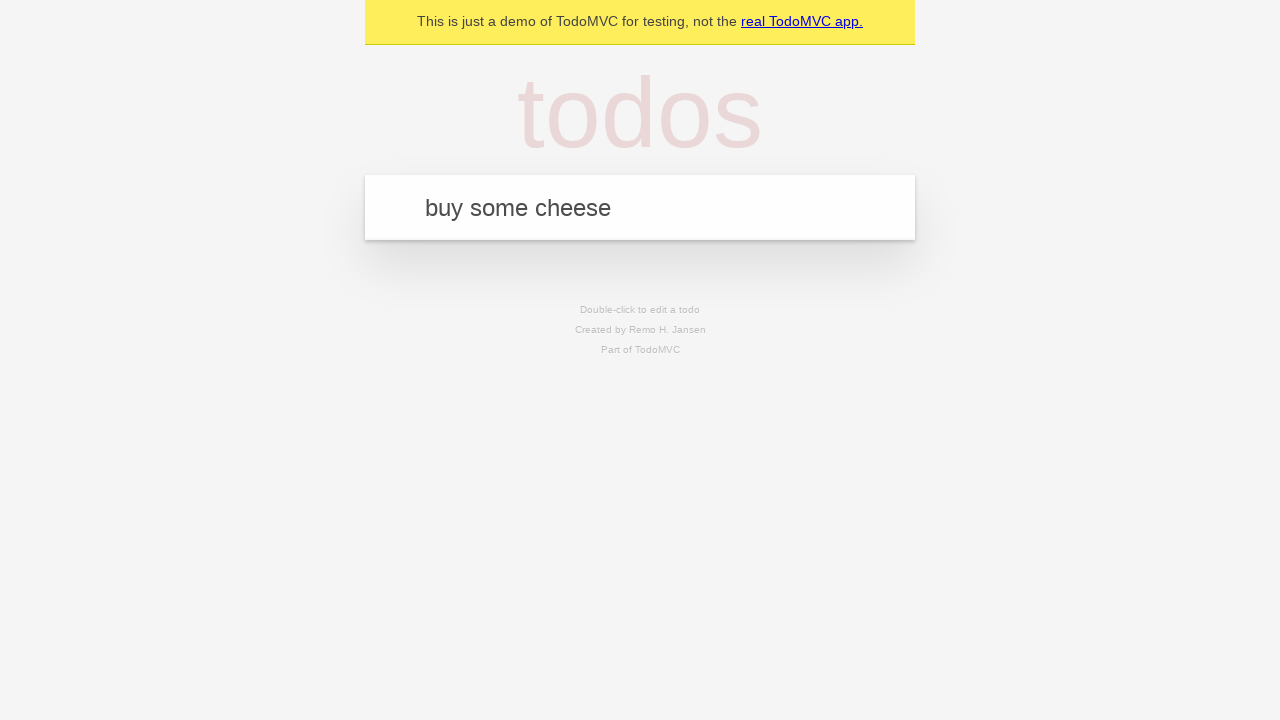

Pressed Enter to create todo 'buy some cheese' on internal:attr=[placeholder="What needs to be done?"i]
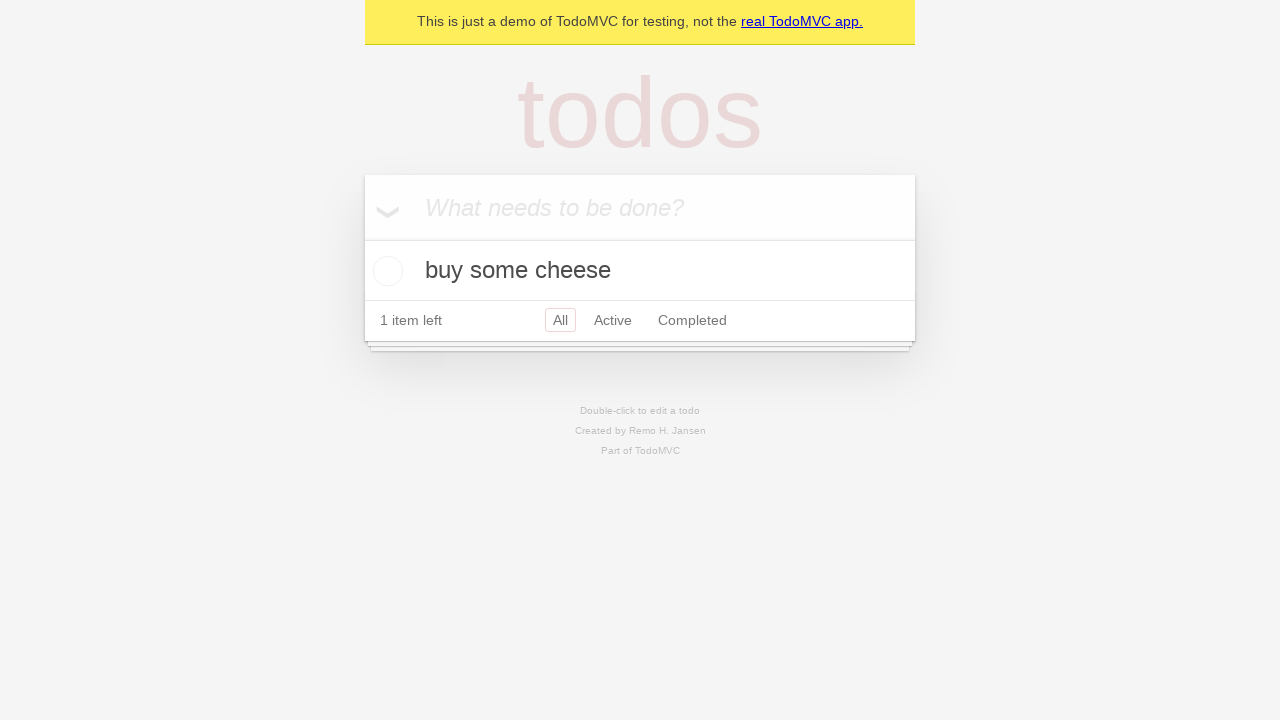

Filled new todo input with 'feed the cat' on internal:attr=[placeholder="What needs to be done?"i]
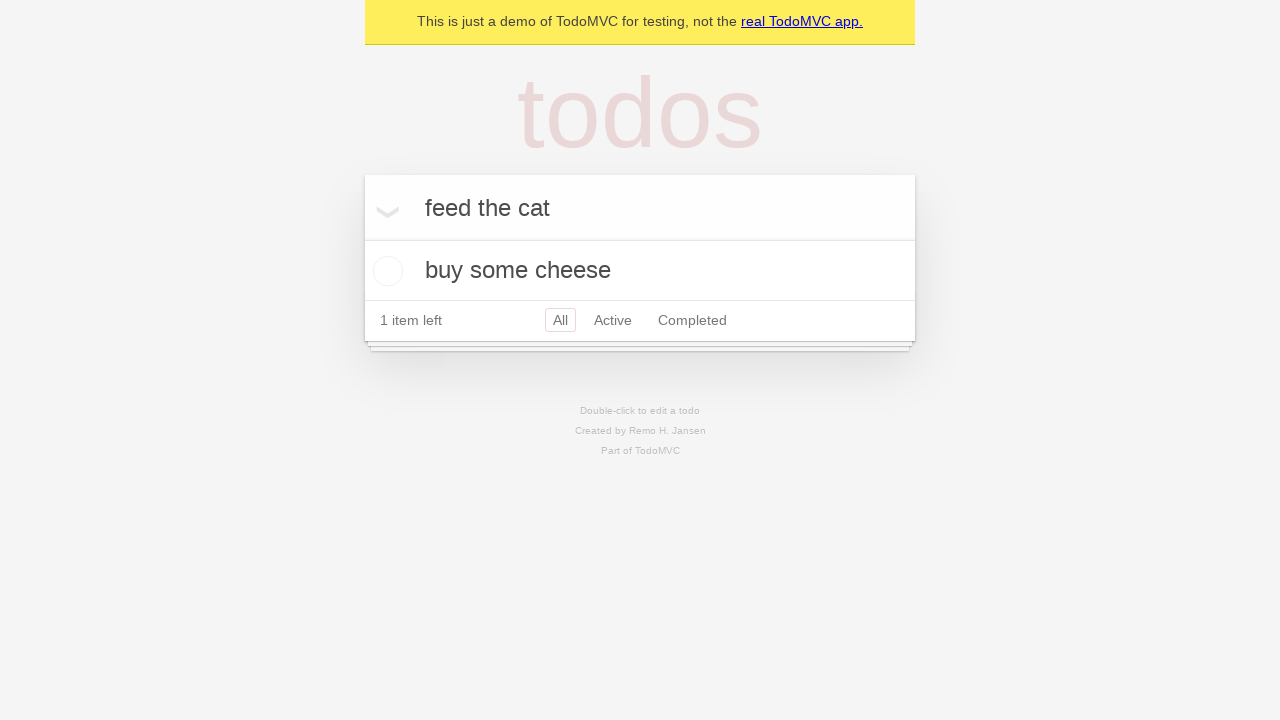

Pressed Enter to create todo 'feed the cat' on internal:attr=[placeholder="What needs to be done?"i]
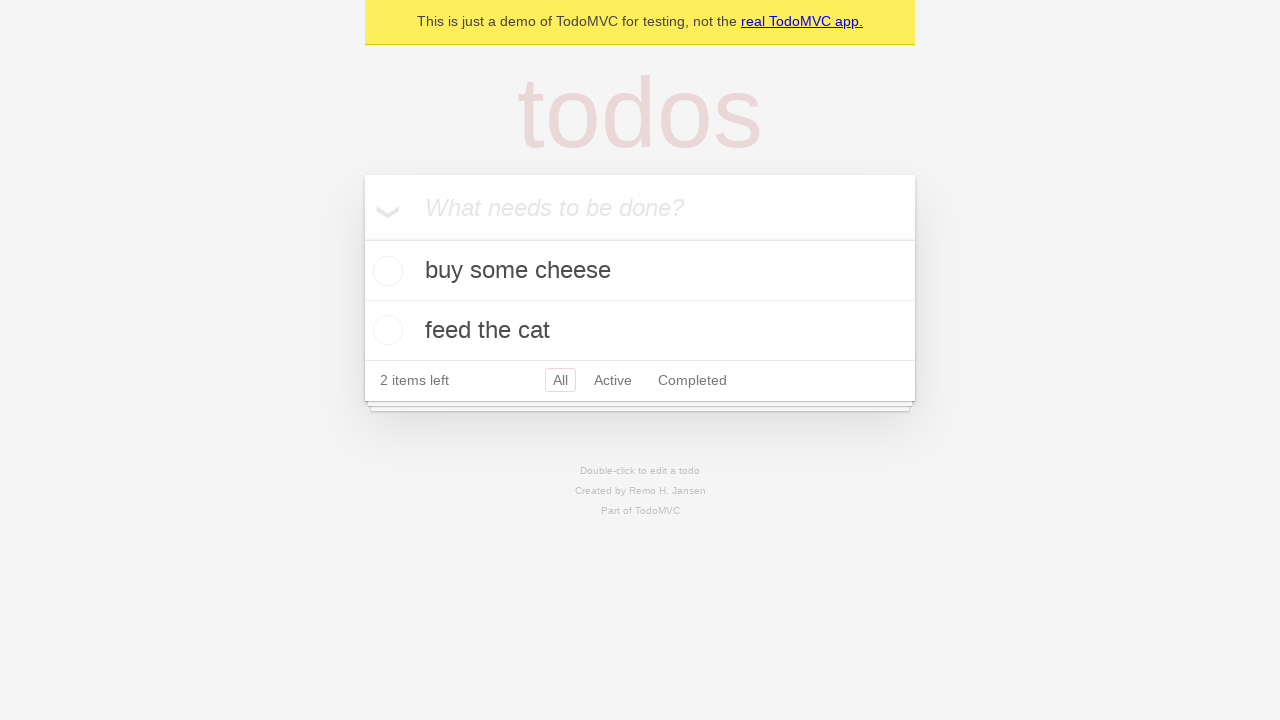

Filled new todo input with 'book a doctors appointment' on internal:attr=[placeholder="What needs to be done?"i]
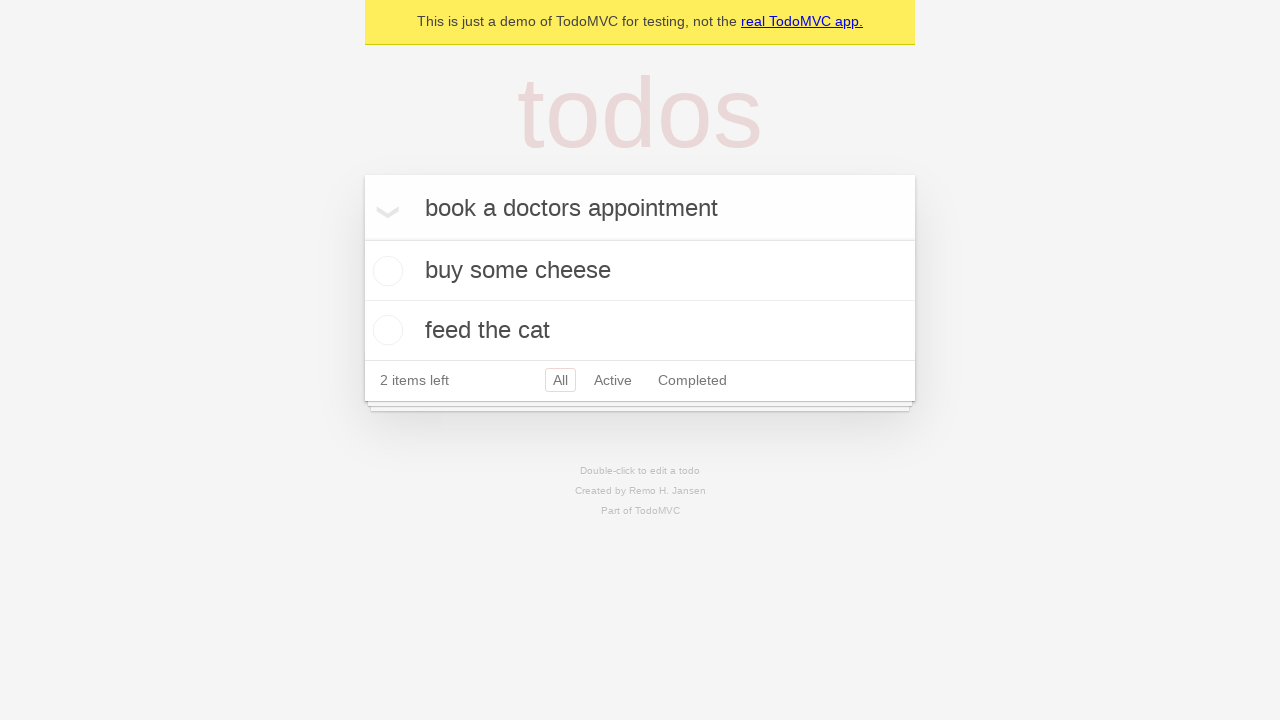

Pressed Enter to create todo 'book a doctors appointment' on internal:attr=[placeholder="What needs to be done?"i]
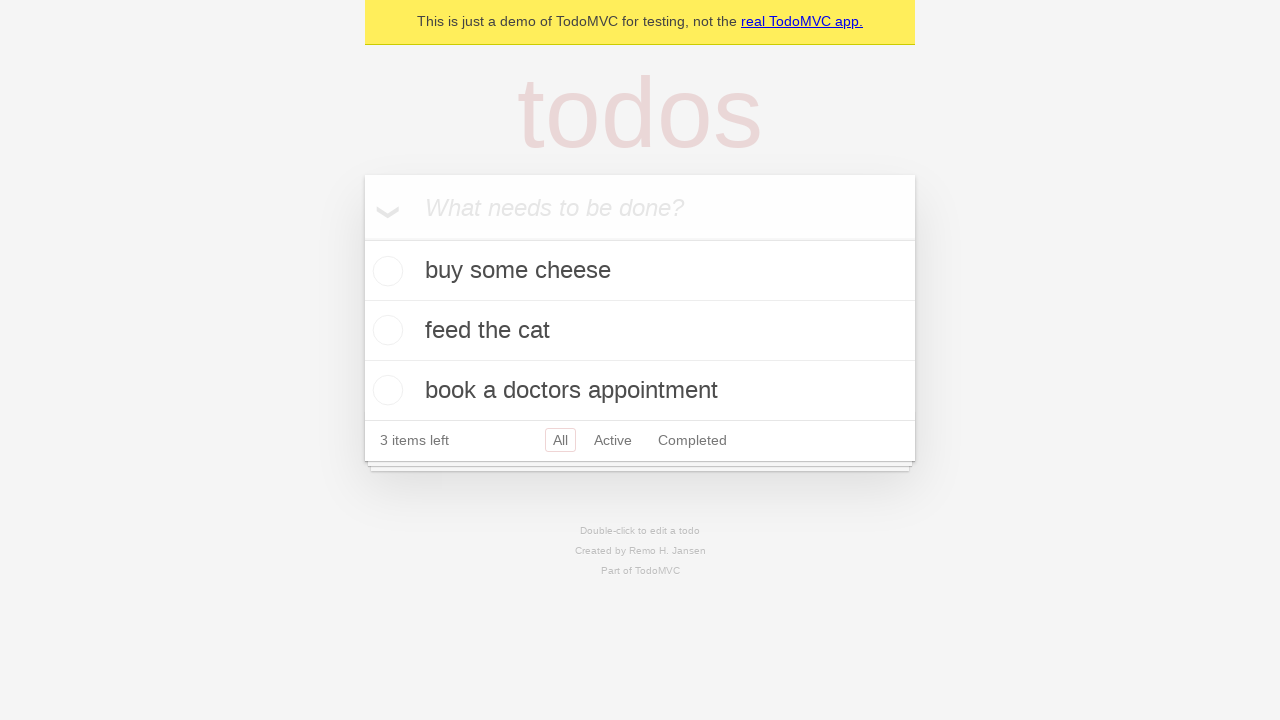

Checked the toggle-all checkbox to mark all items as complete at (362, 238) on internal:label="Mark all as complete"i
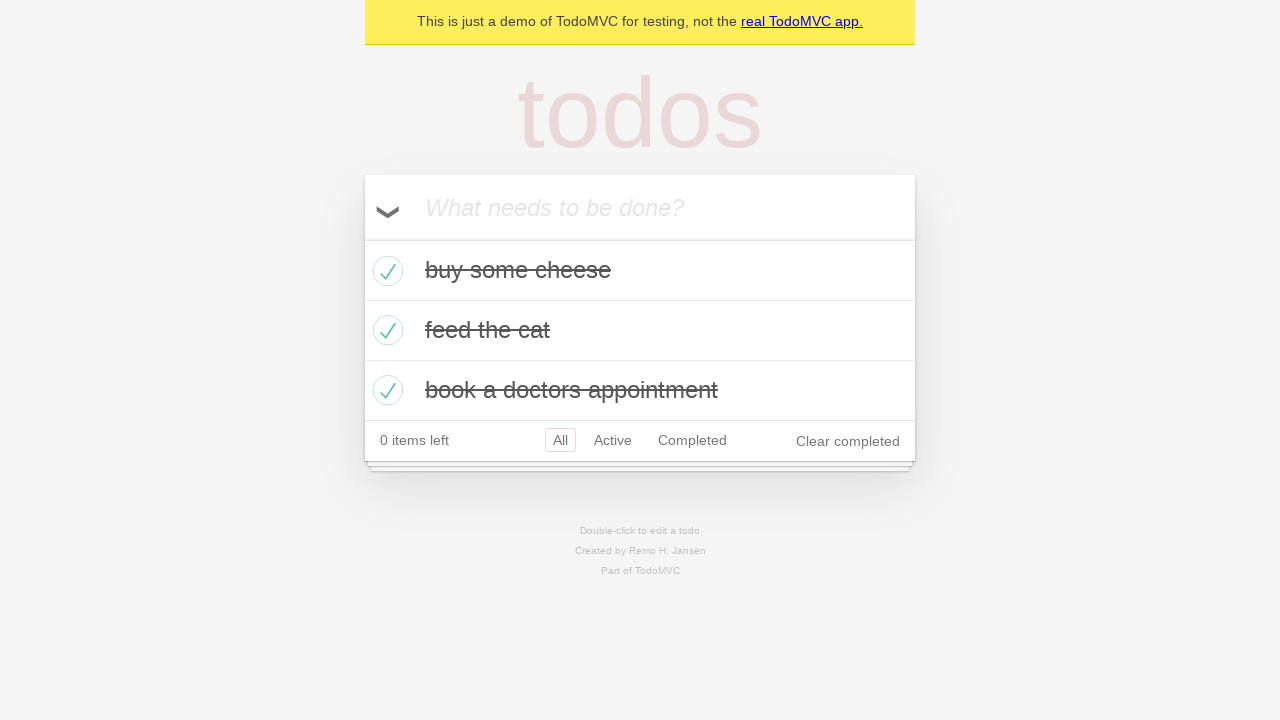

Unchecked the first todo item at (385, 271) on internal:testid=[data-testid="todo-item"s] >> nth=0 >> internal:role=checkbox
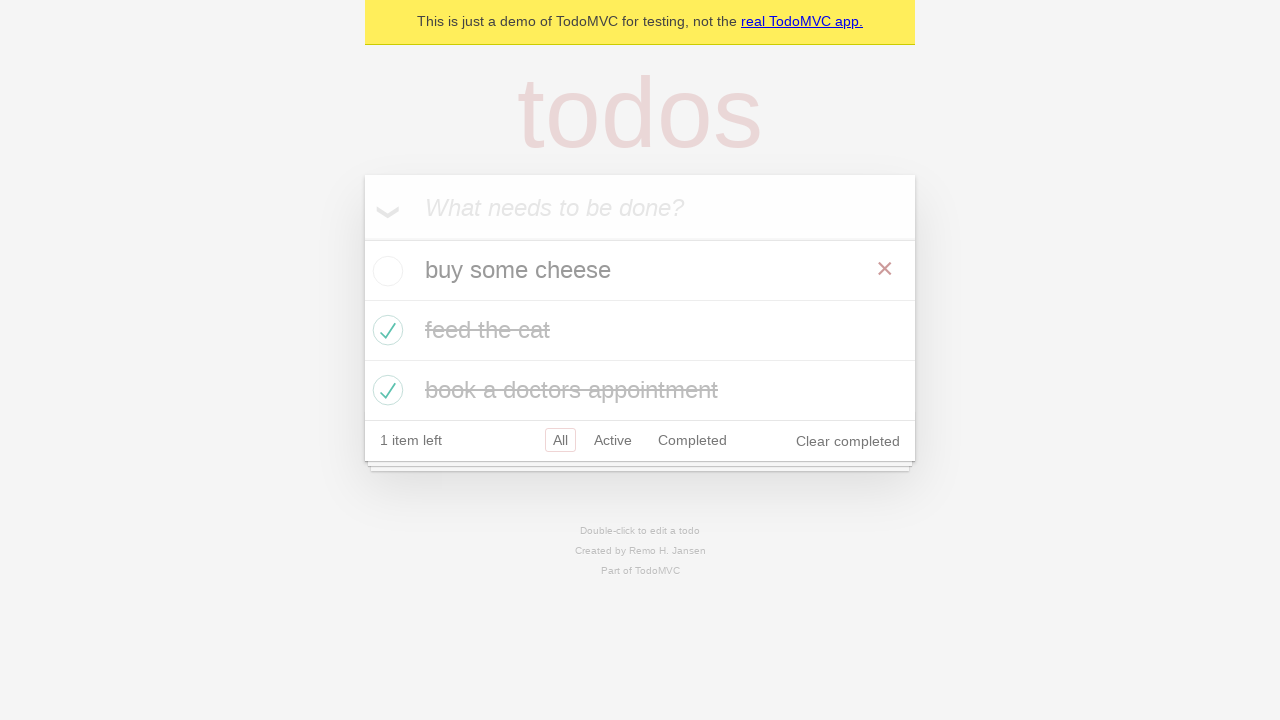

Checked the first todo item again at (385, 271) on internal:testid=[data-testid="todo-item"s] >> nth=0 >> internal:role=checkbox
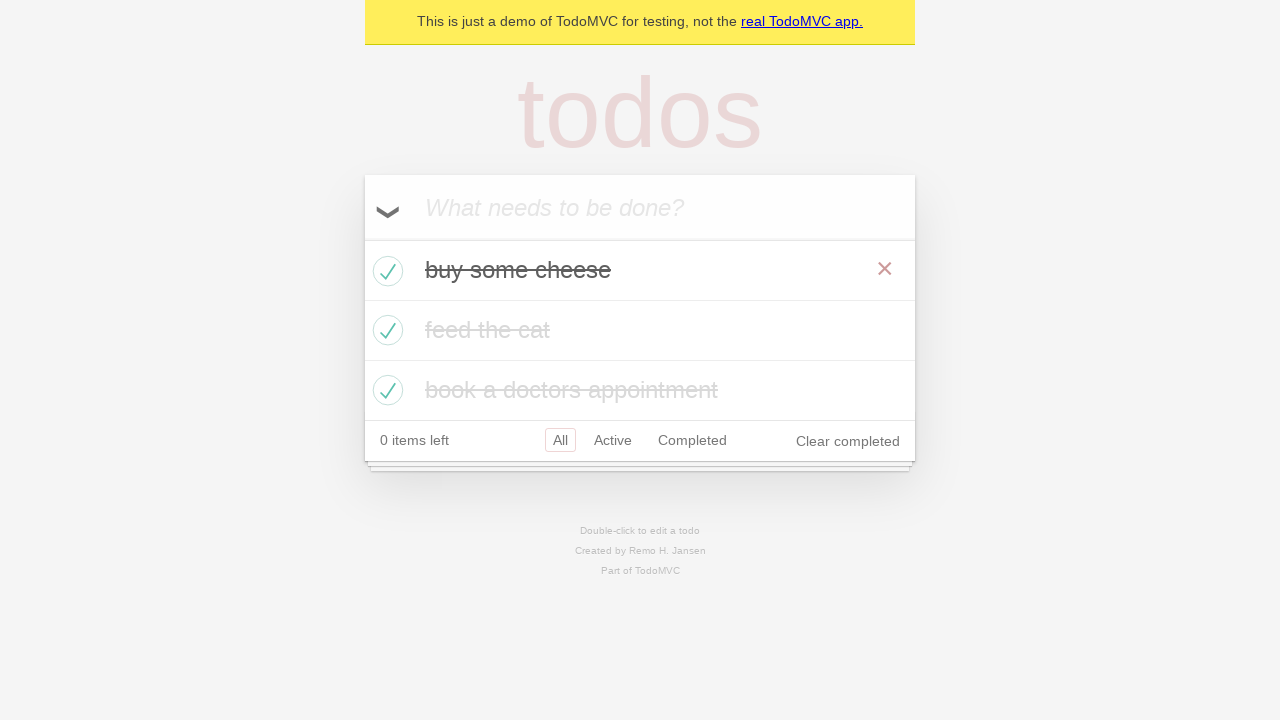

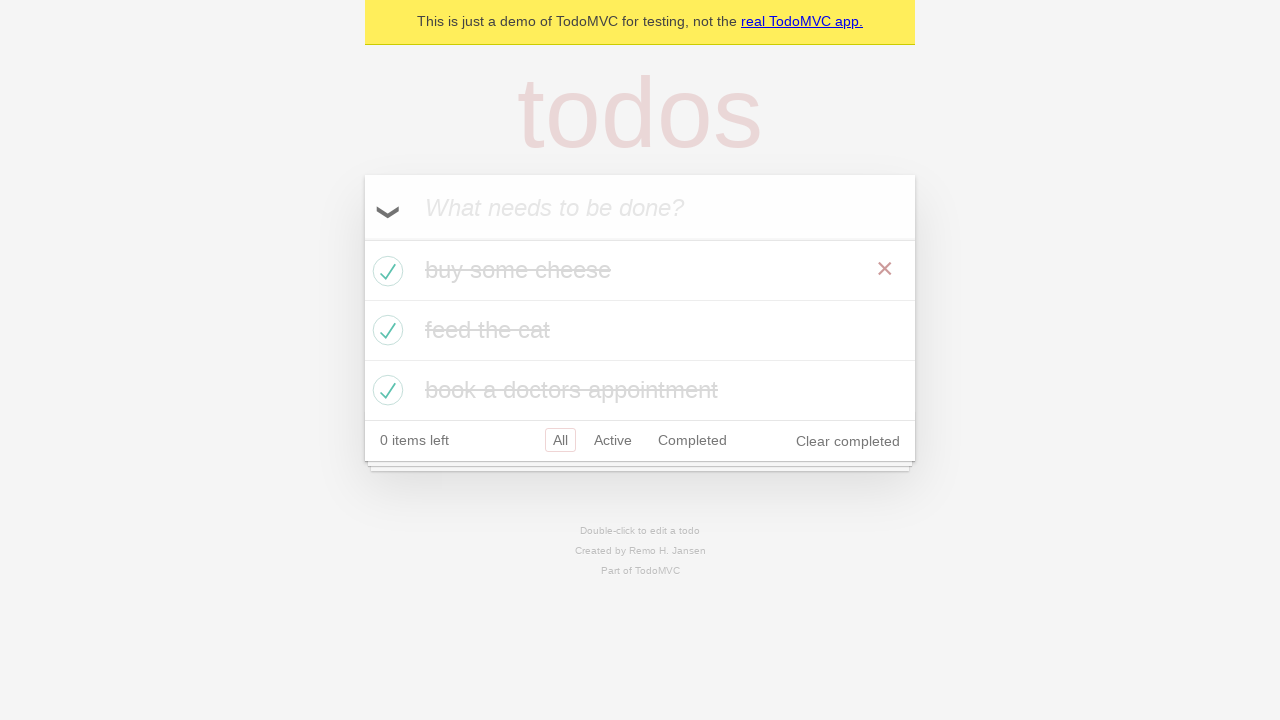